Tests clicking a button with dynamic ID on the UI Testing Playground by locating it using its CSS class

Starting URL: http://uitestingplayground.com/dynamicid

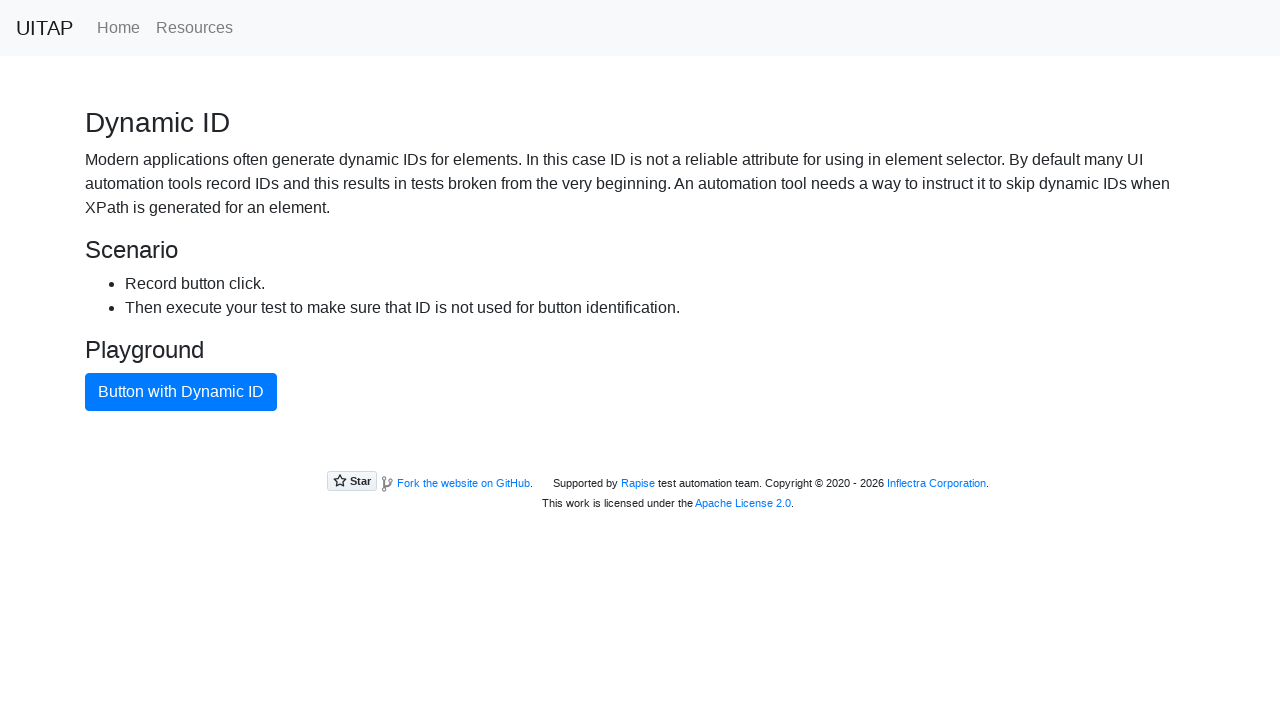

Navigated to UI Testing Playground dynamic ID page
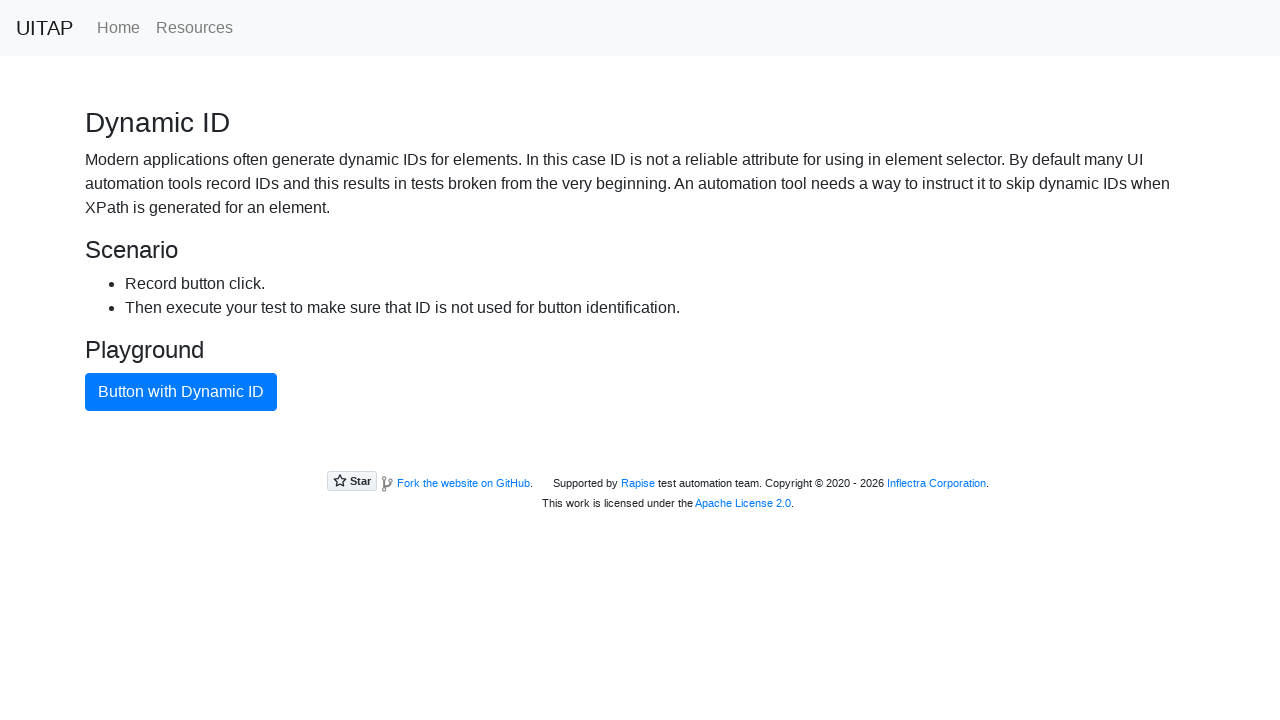

Clicked the blue button with dynamic ID using CSS class selector at (181, 392) on button.btn.btn-primary
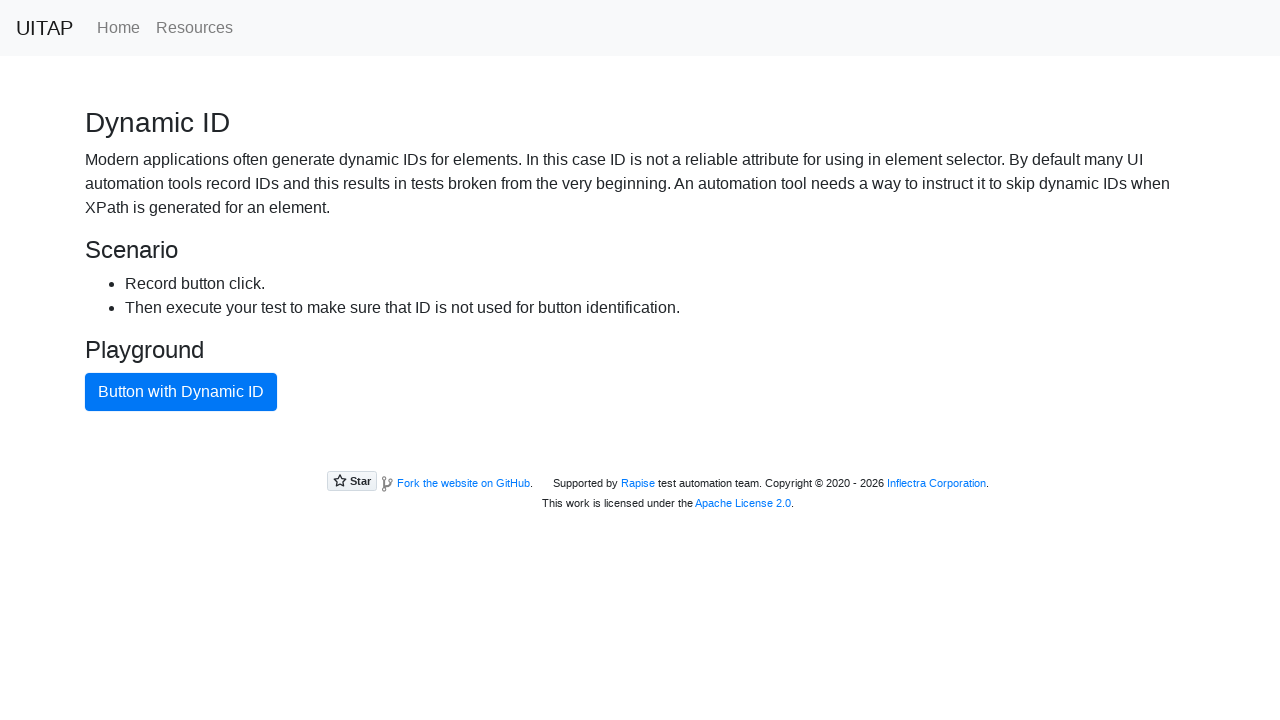

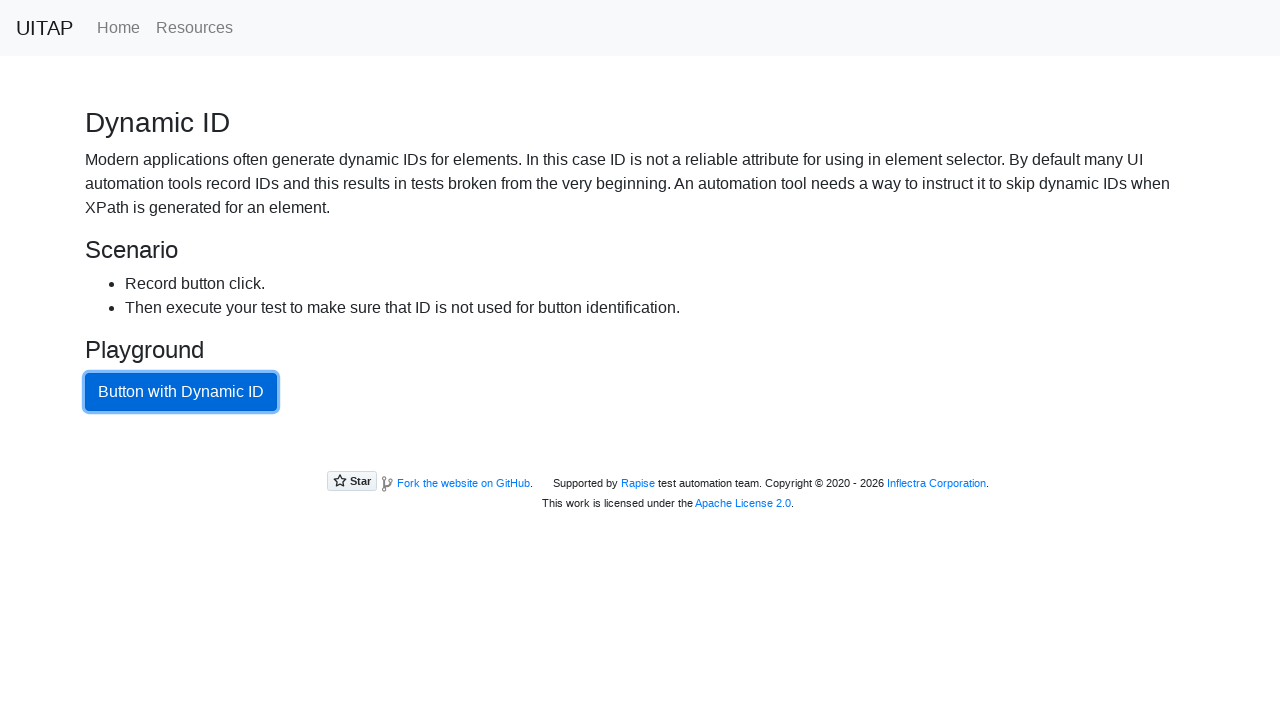